Verifies CSS properties (font-size, font-family, background-color) of a paragraph element with class w3-deep-purple on a locators test page

Starting URL: https://kristinek.github.io/site/tasks/locators_different

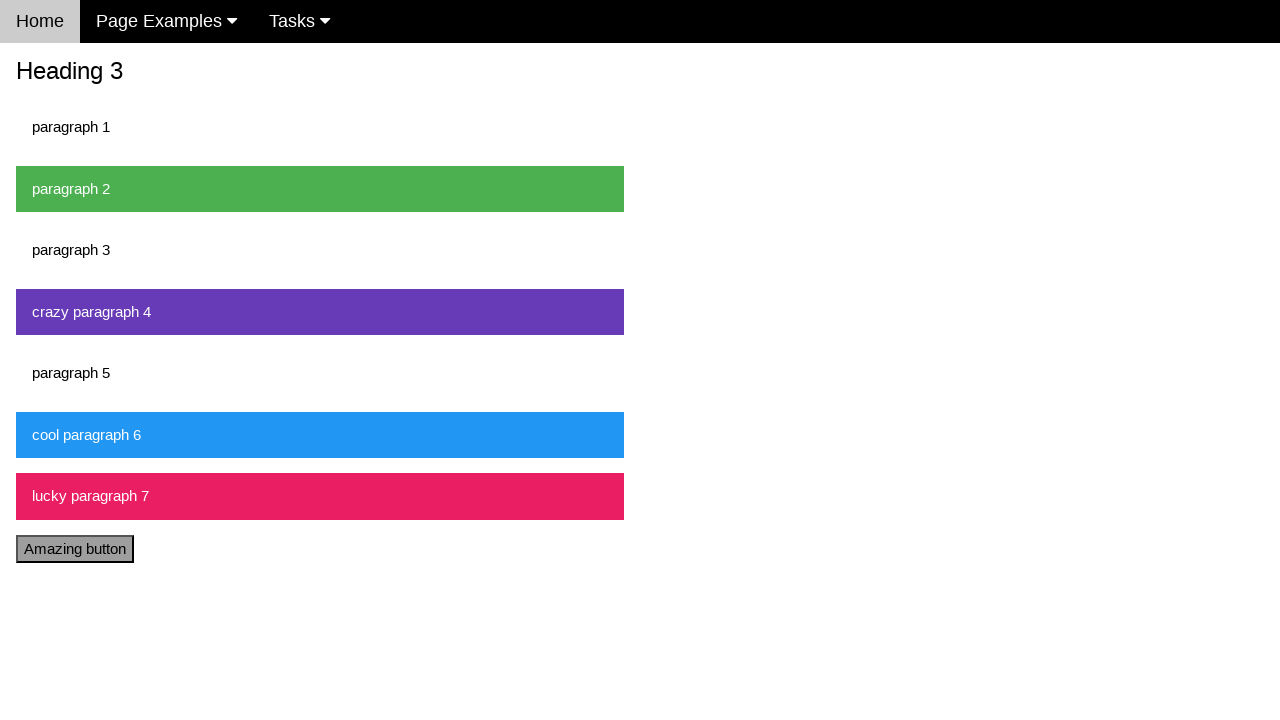

Navigated to locators test page
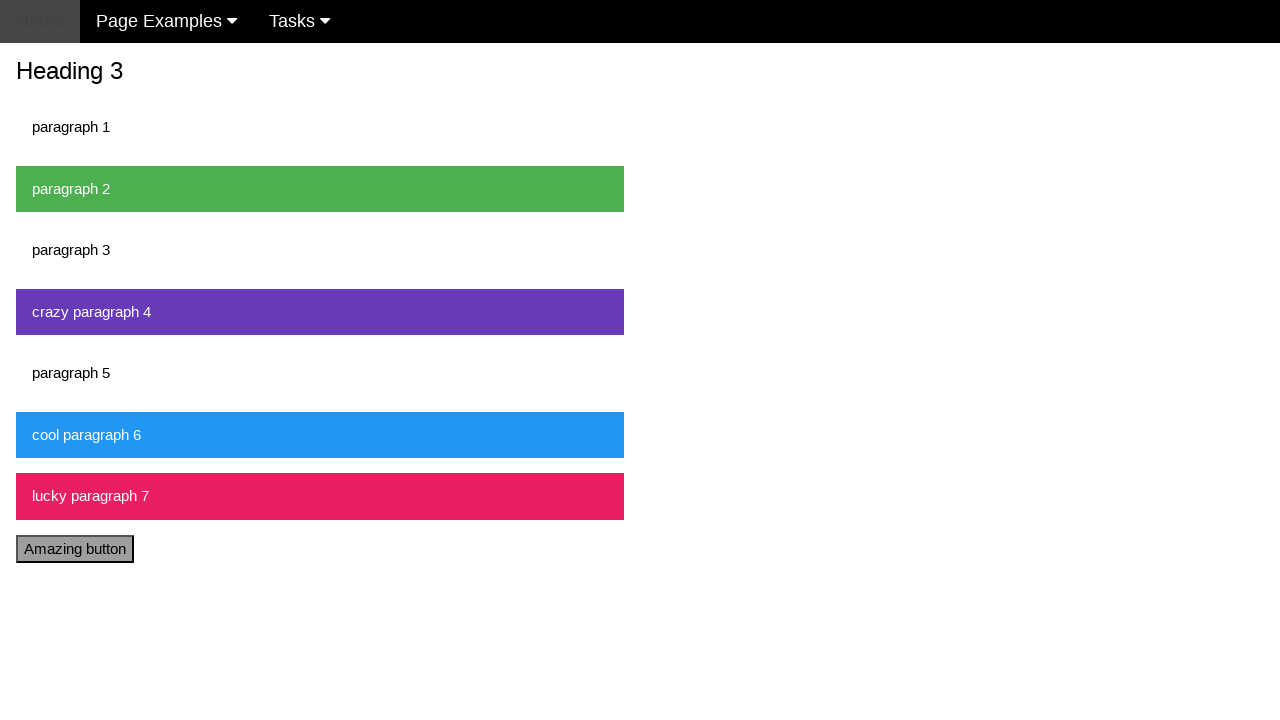

Waited for paragraph element with class w3-deep-purple to be visible
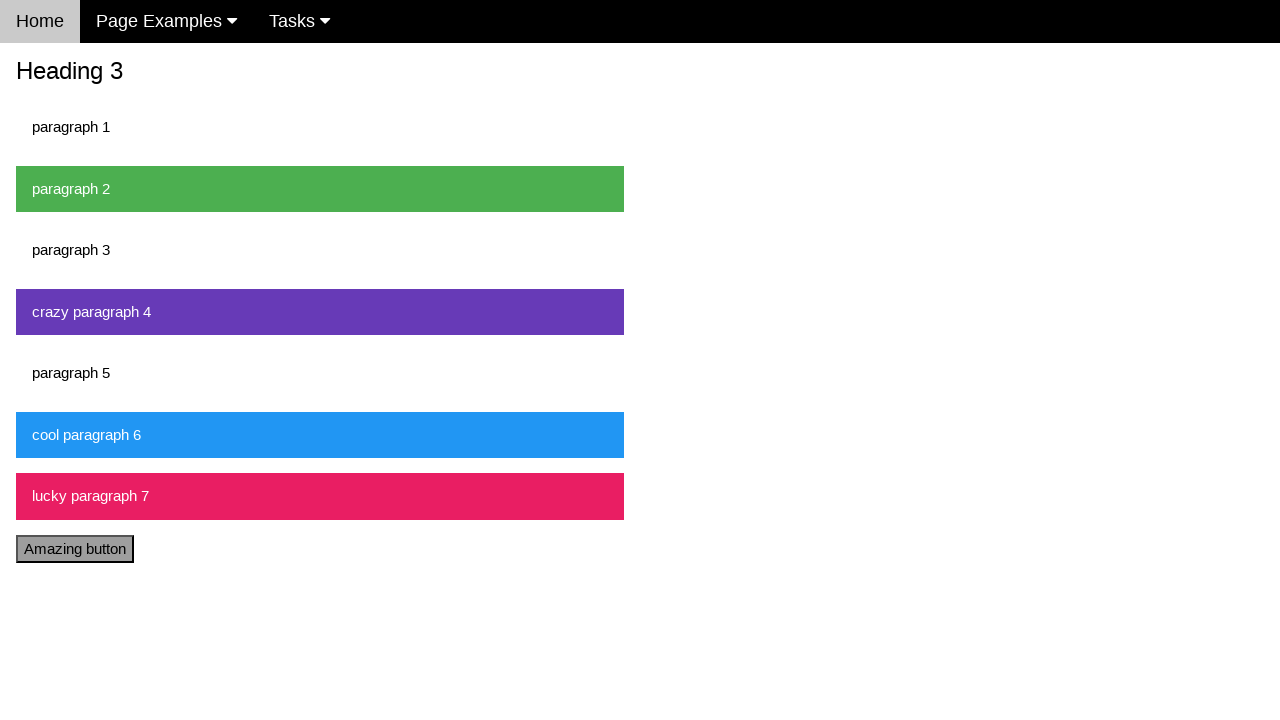

Retrieved font-size CSS property: 15px
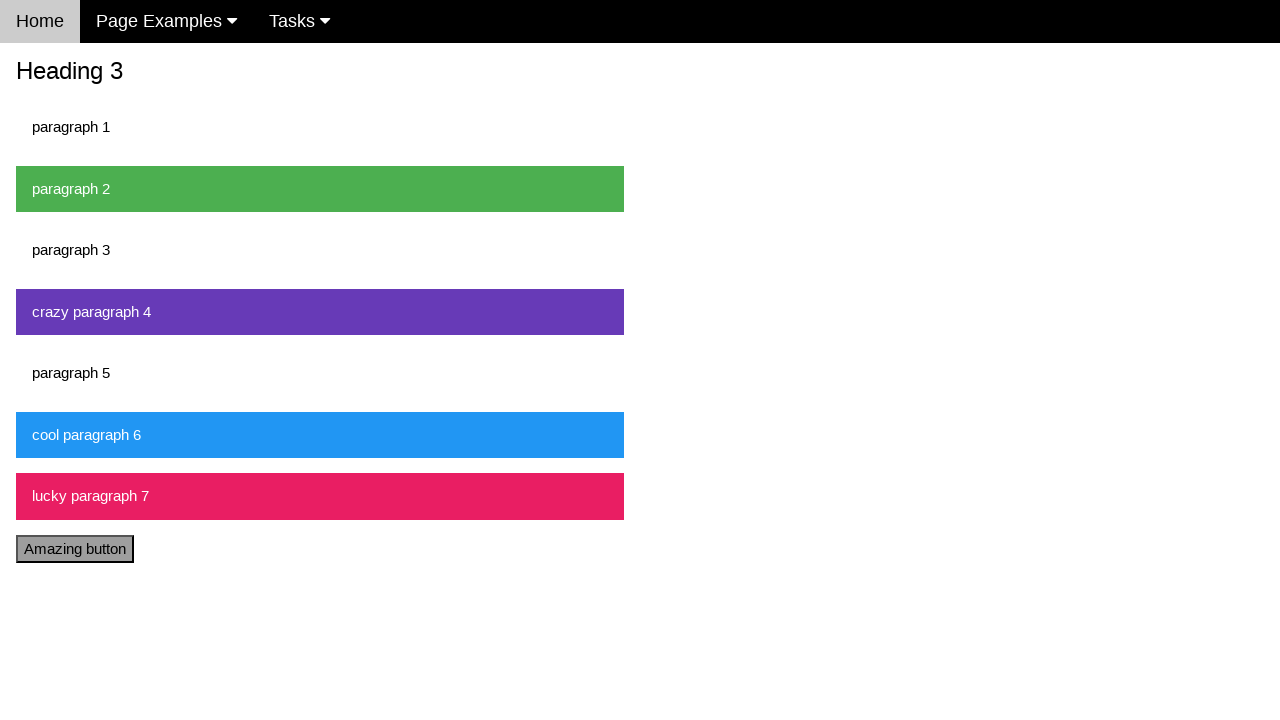

Asserted that font-size equals 15px
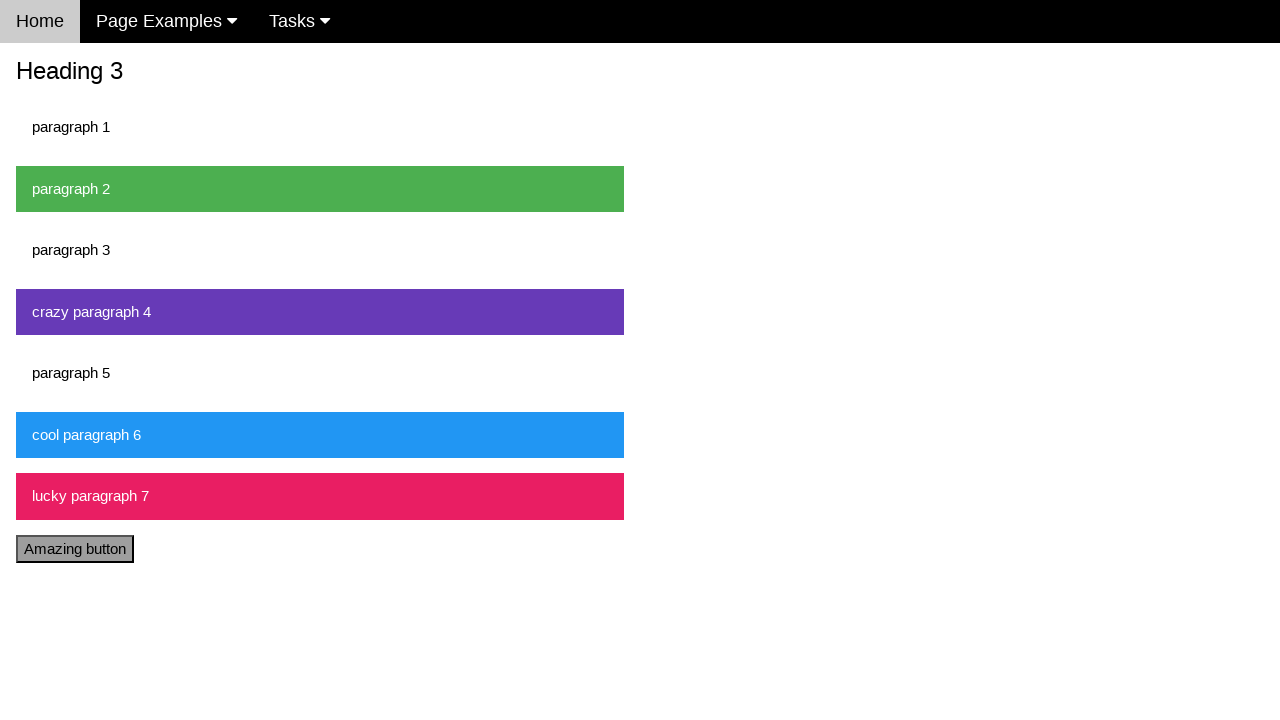

Retrieved font-family CSS property: Verdana, sans-serif
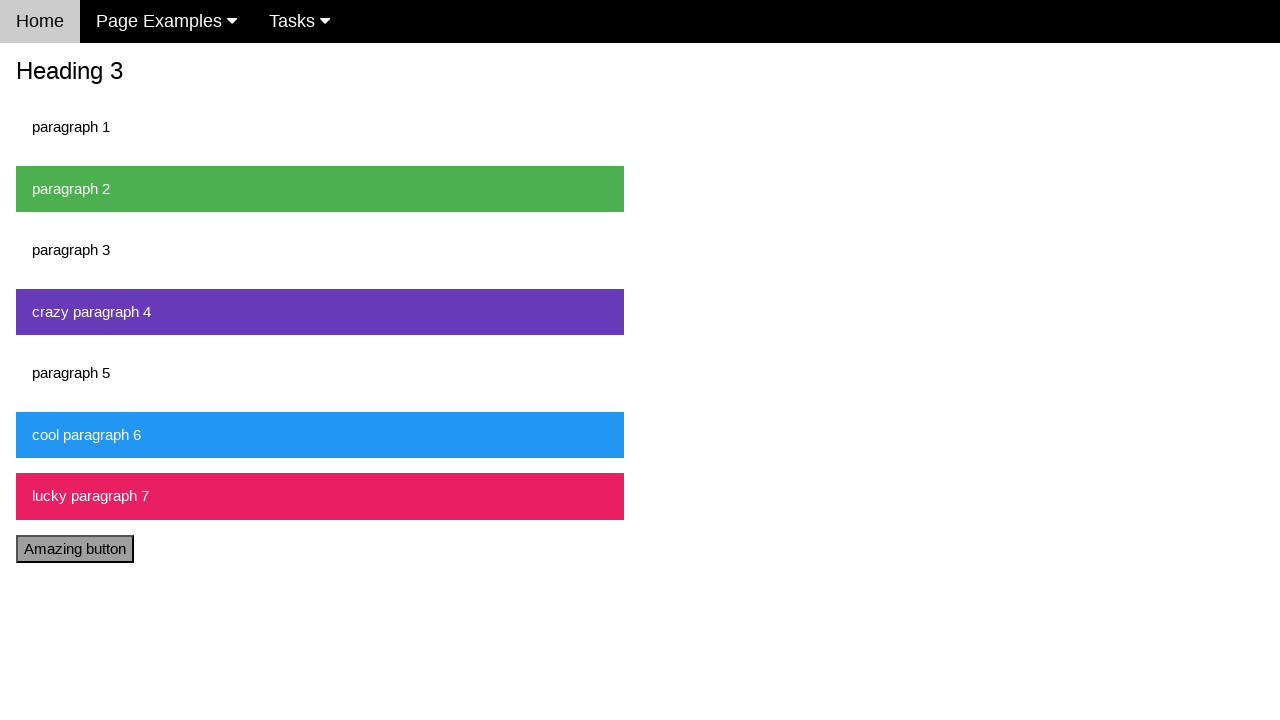

Asserted that font-family contains Verdana
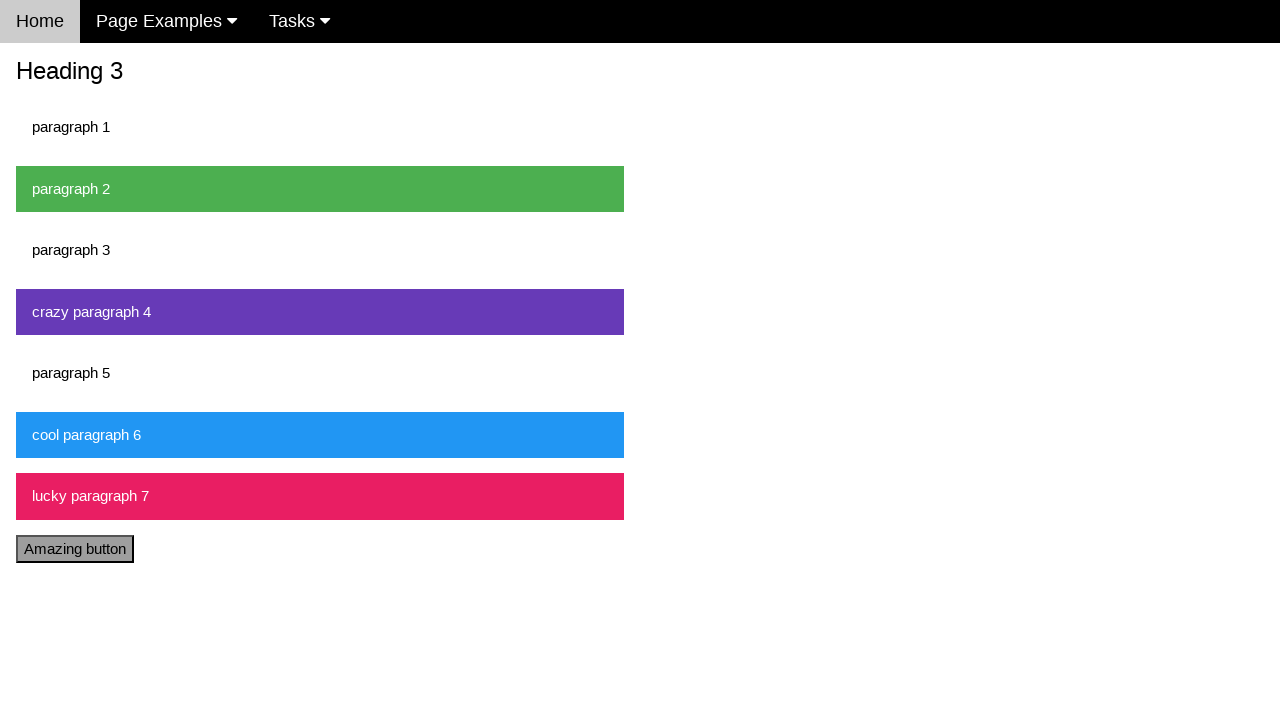

Retrieved background-color CSS property: rgb(103, 58, 183)
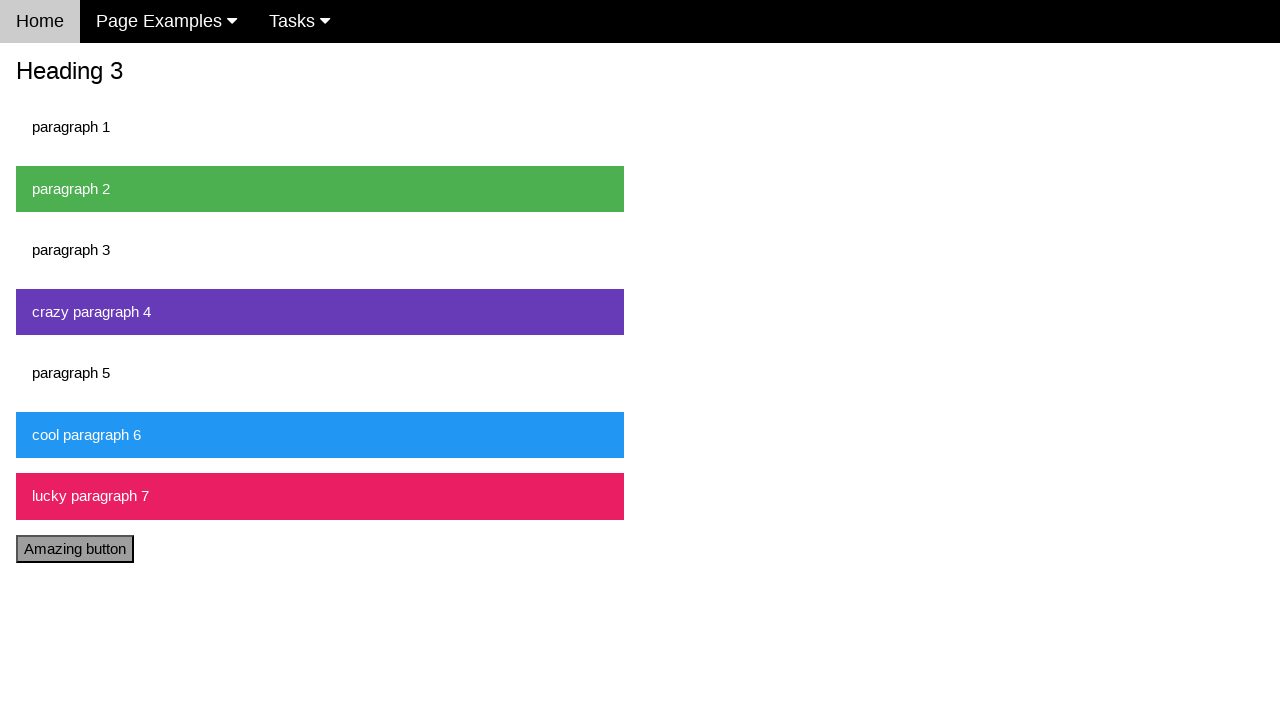

Asserted that background-color equals deep purple rgba(103, 58, 183, 1)
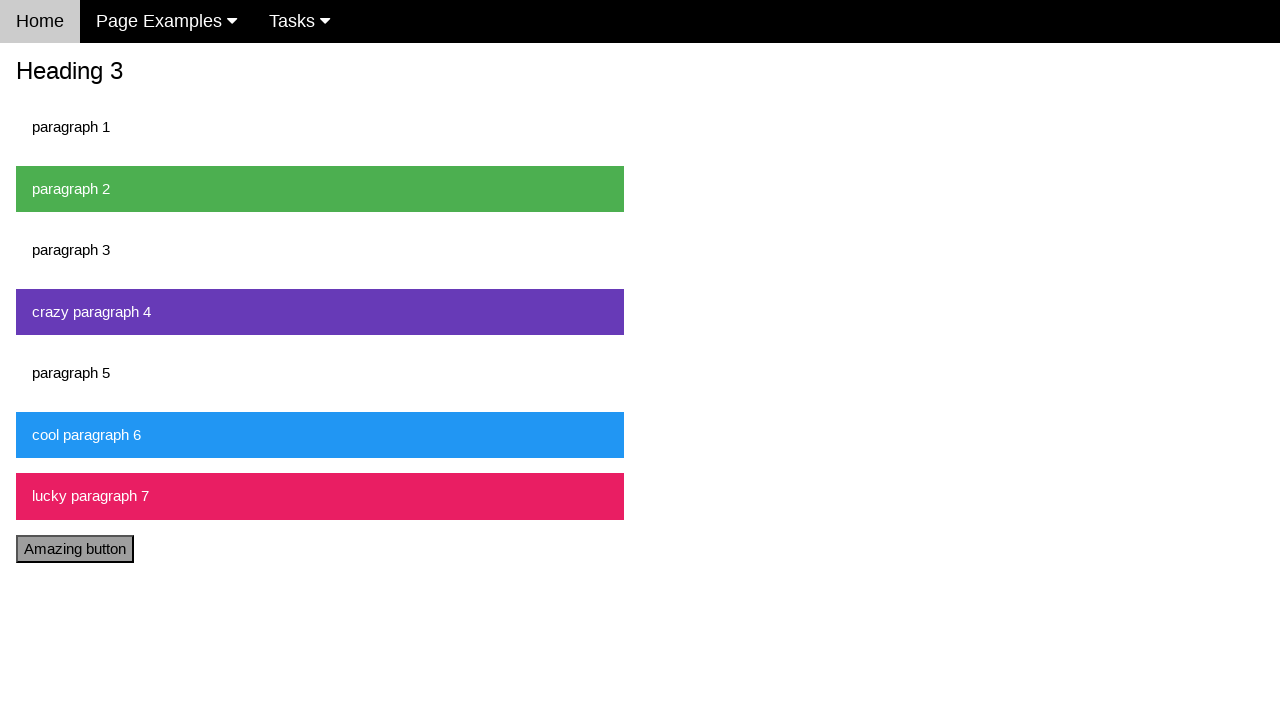

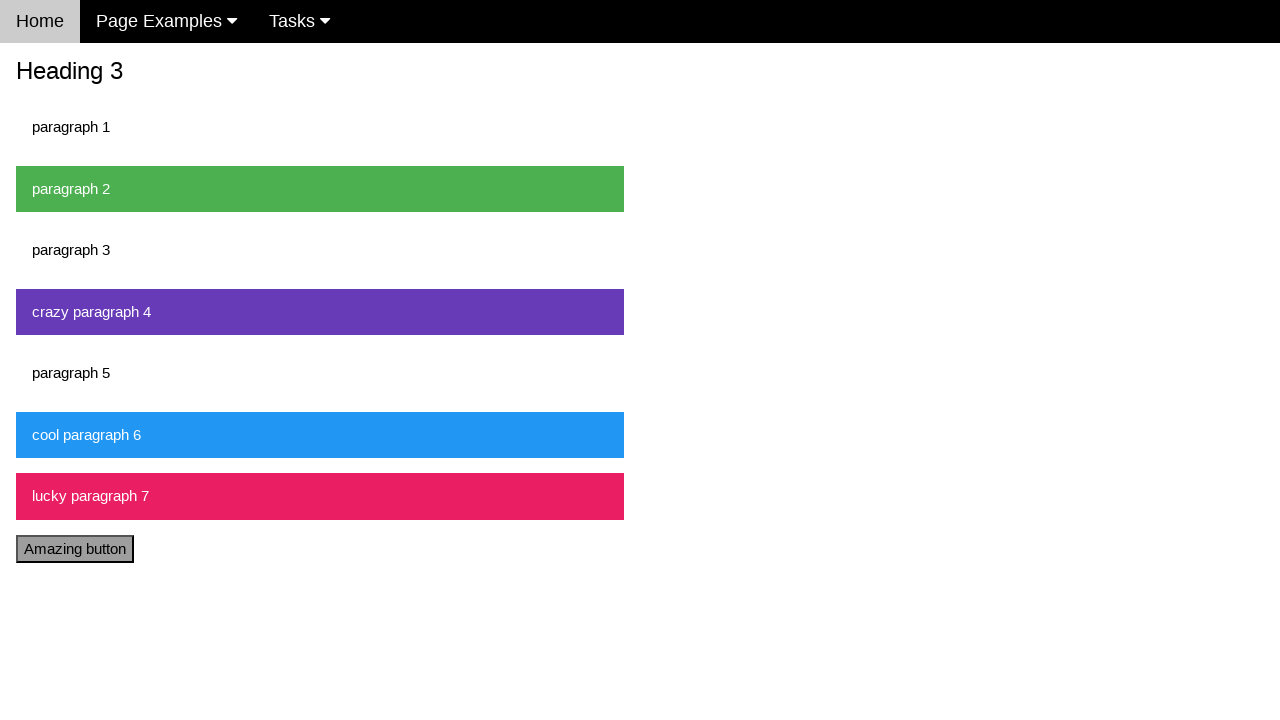